Tests the JavaScript alert functionality on automationbykrishna.com by clicking on the Basic Elements link, scrolling down, clicking the JavaScript Alert button, verifying the alert message, and accepting the alert.

Starting URL: http://automationbykrishna.com/

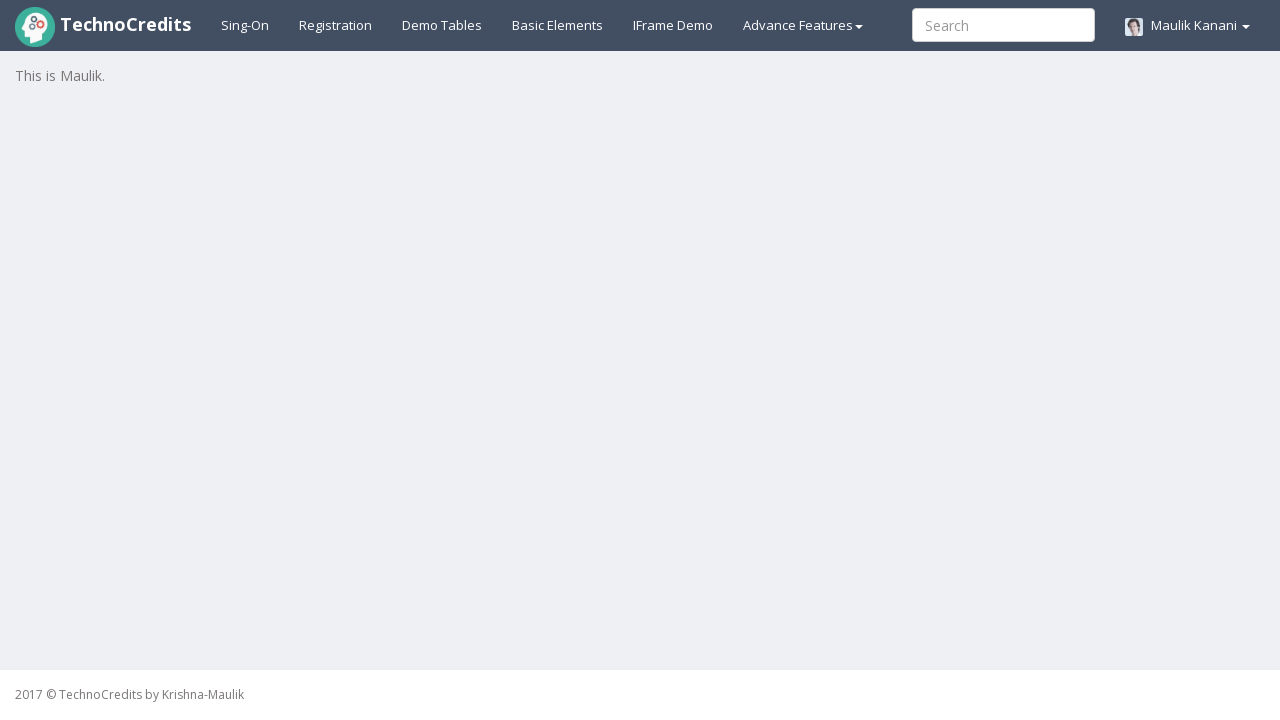

Clicked on Basic Elements link at (558, 25) on a#basicelements
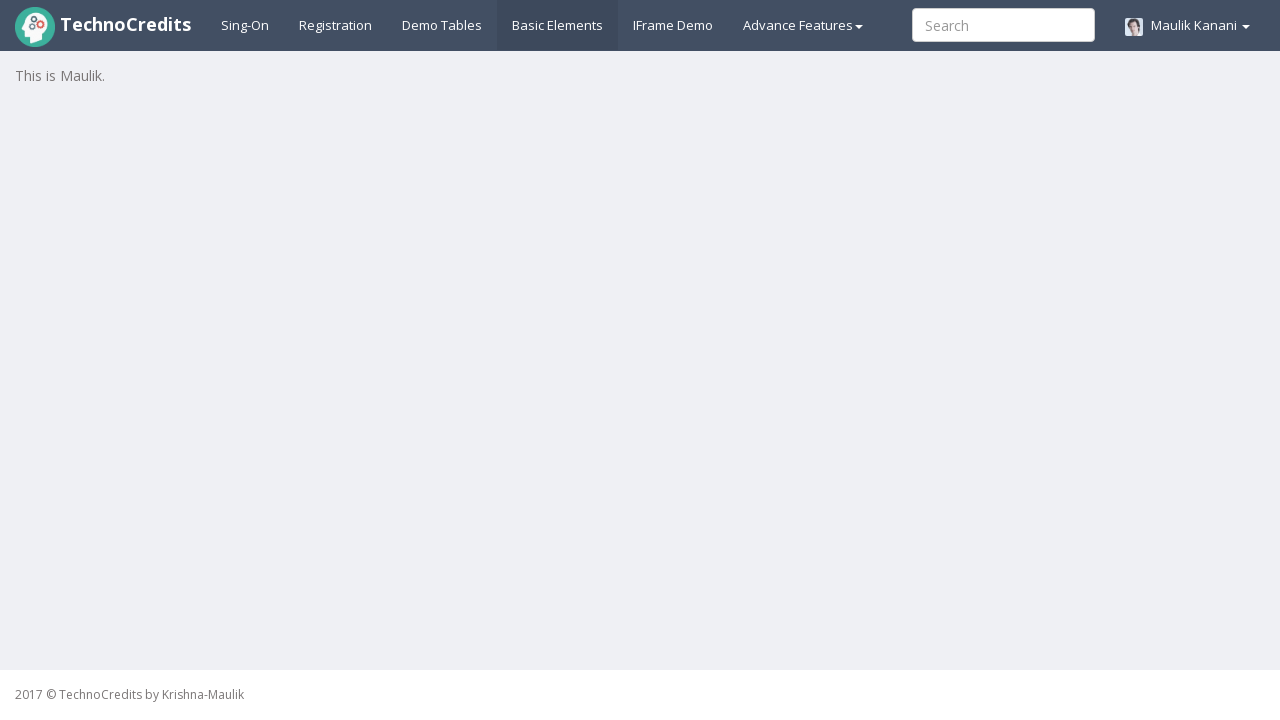

Waited 2 seconds for page to load
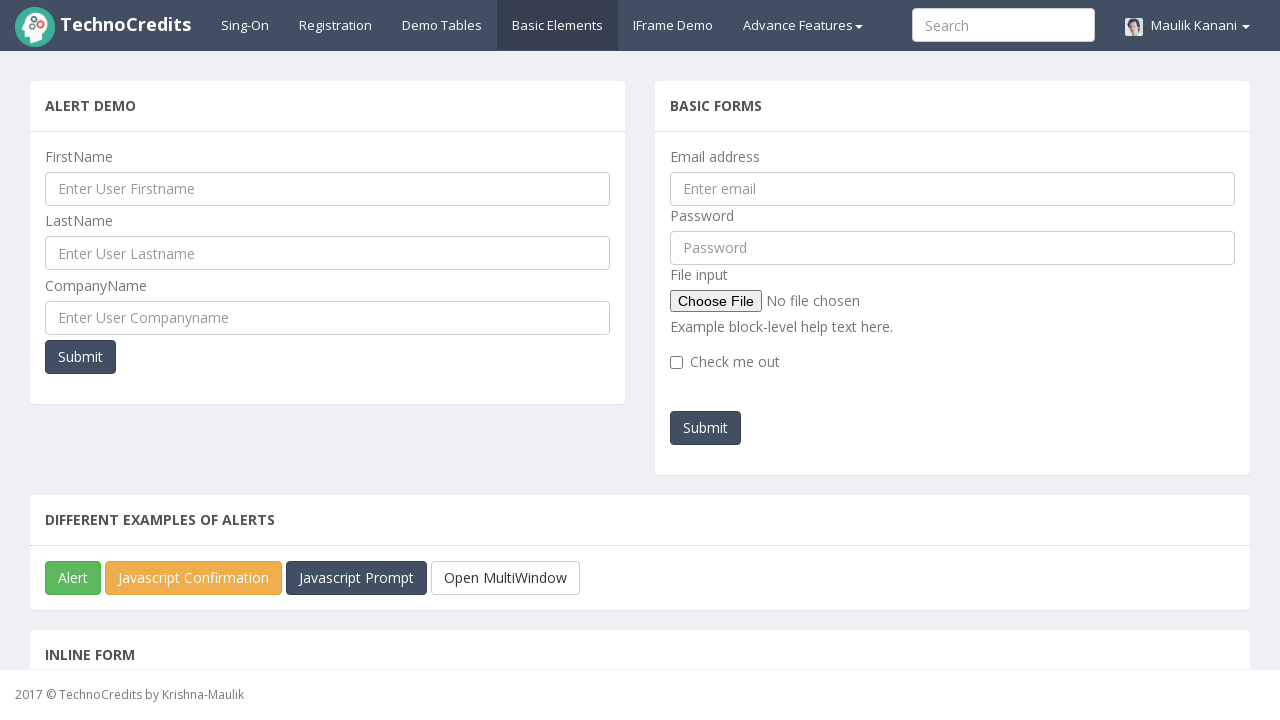

Scrolled down by 200 pixels
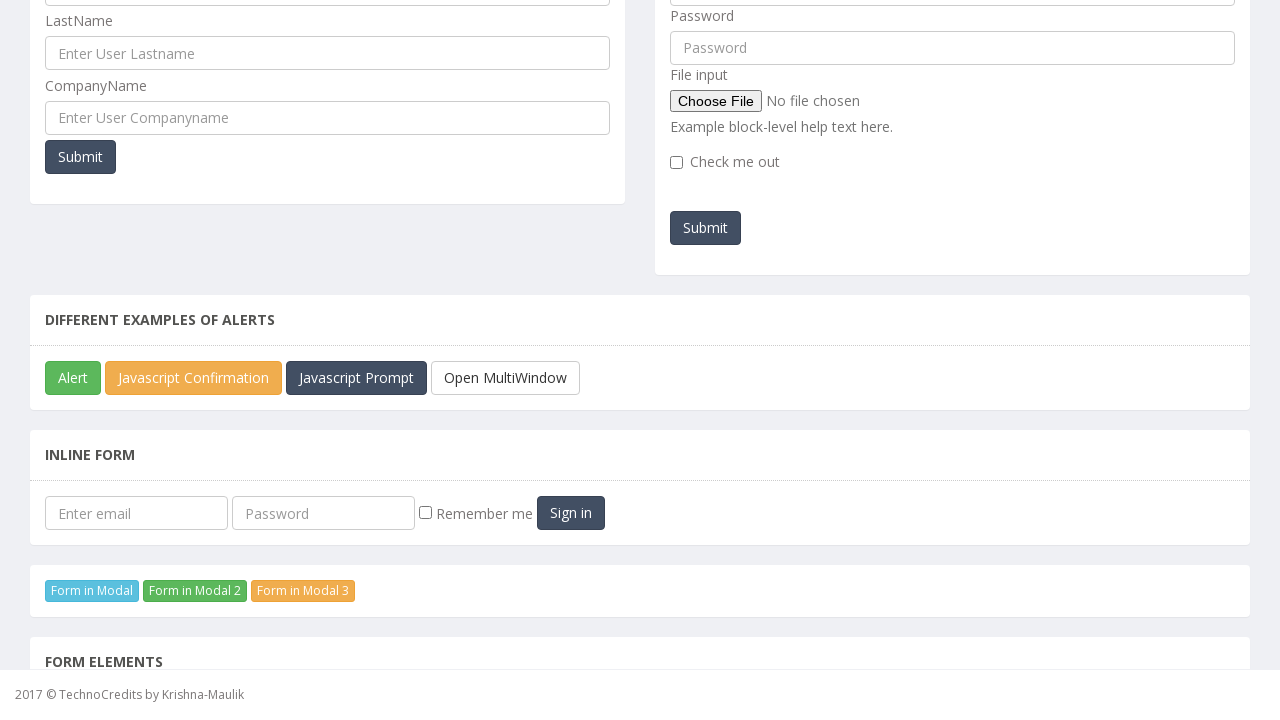

Set up dialog handler to accept alerts
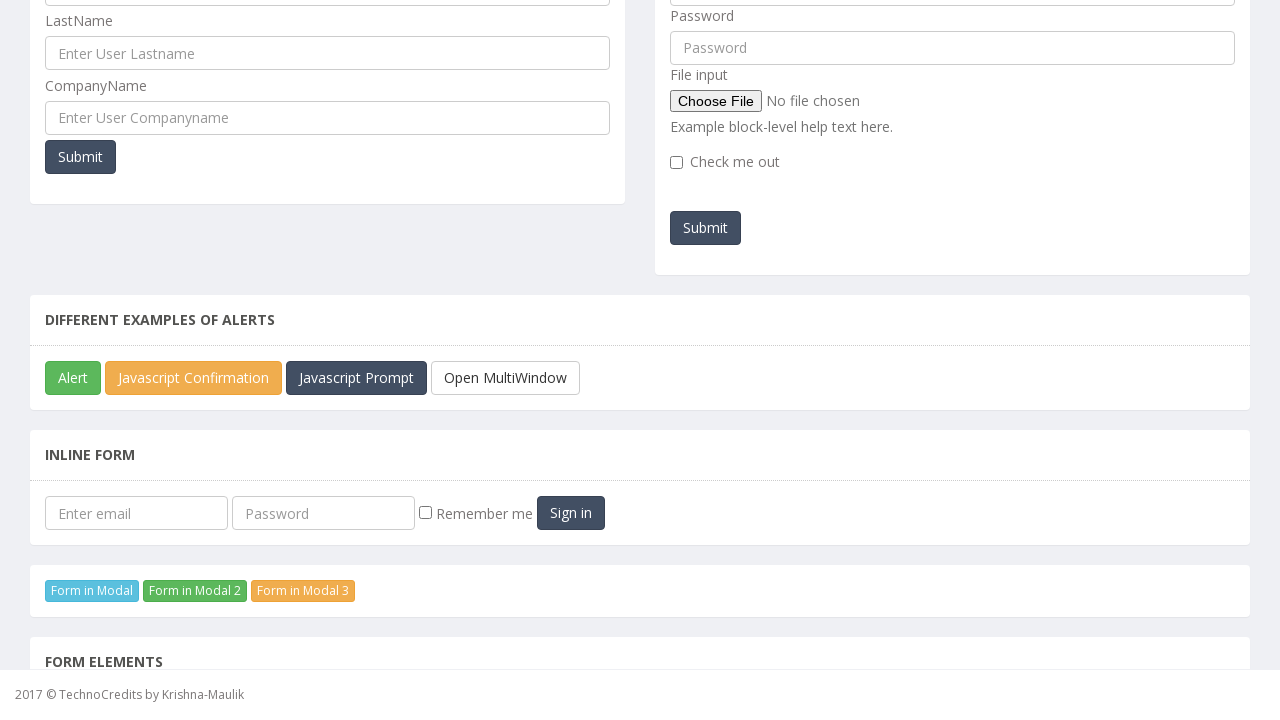

Clicked on JavaScript Alert button at (73, 378) on button#javascriptAlert
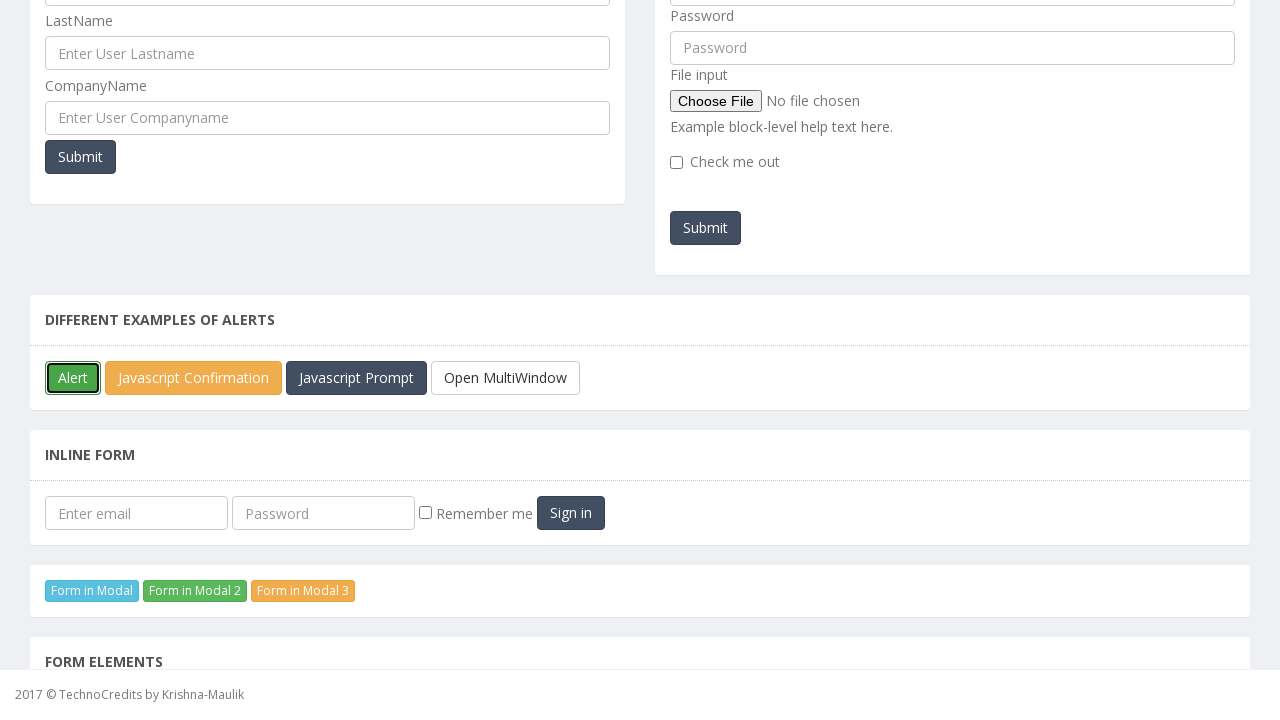

Waited 1 second for alert to be processed and accepted
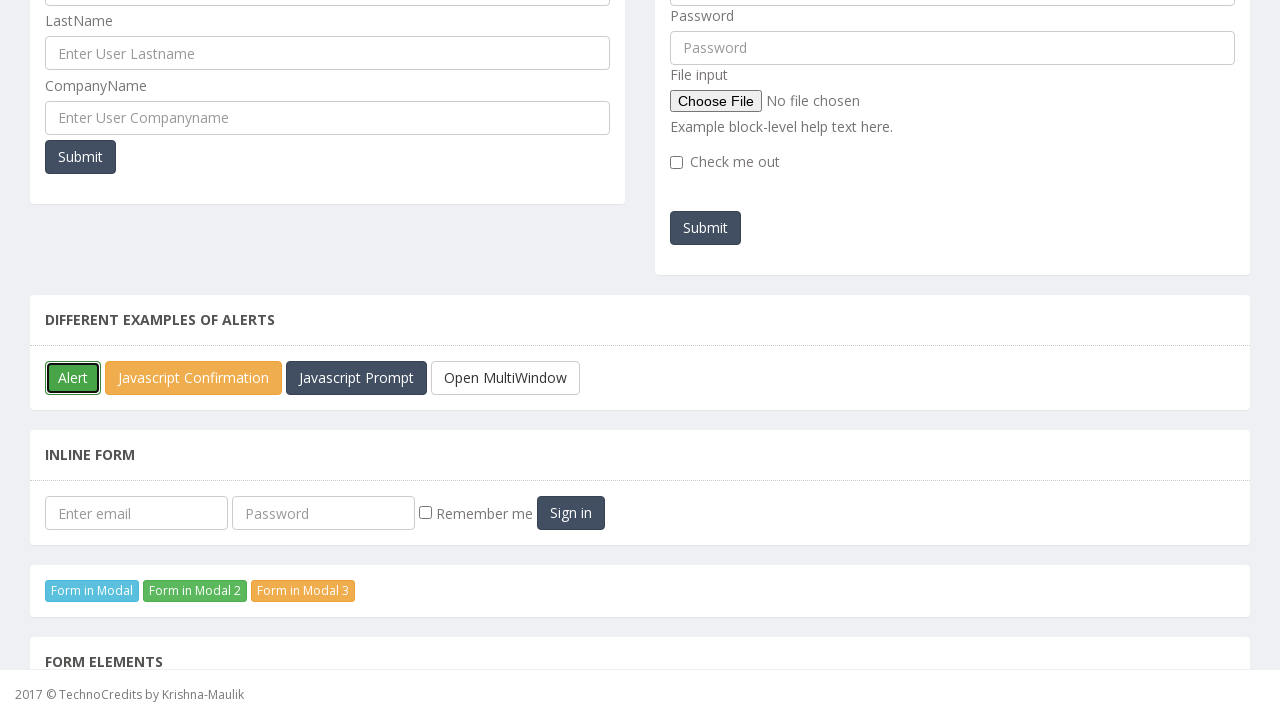

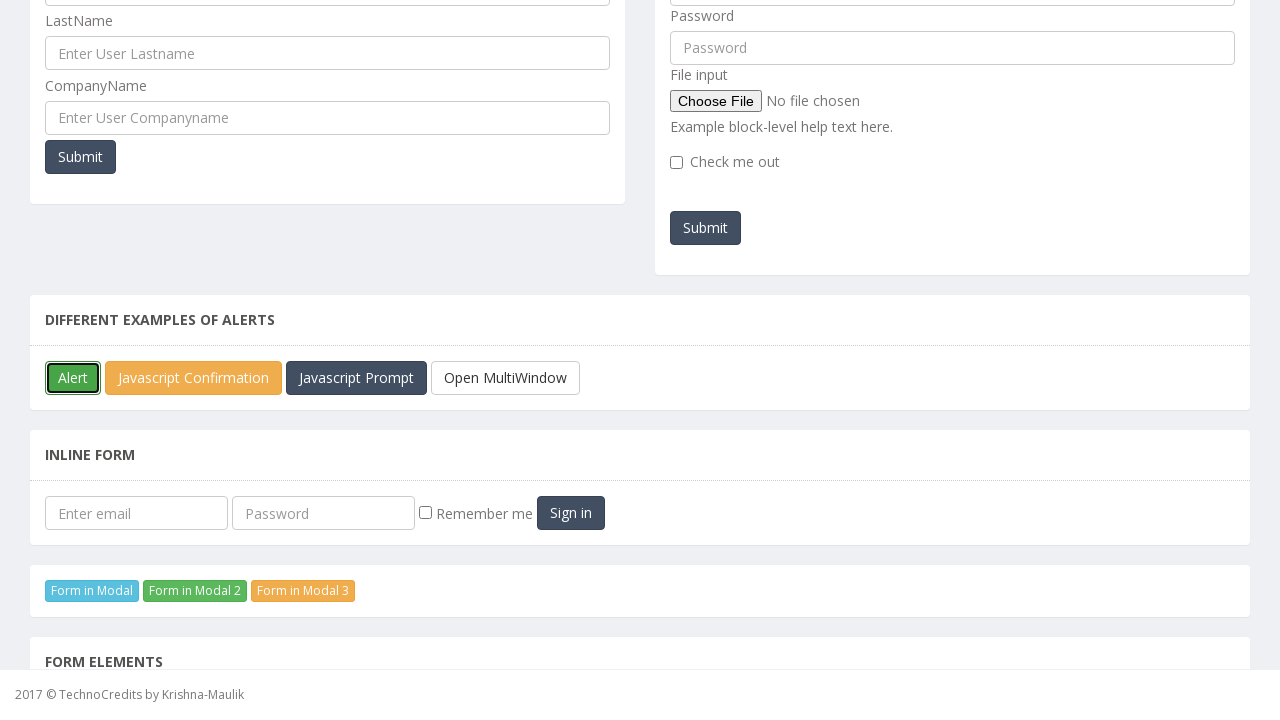